Simple test that navigates to a Selenium practice website homepage and verifies the page loads

Starting URL: http://rahulshettyacademy.com/seleniumPractise/#/

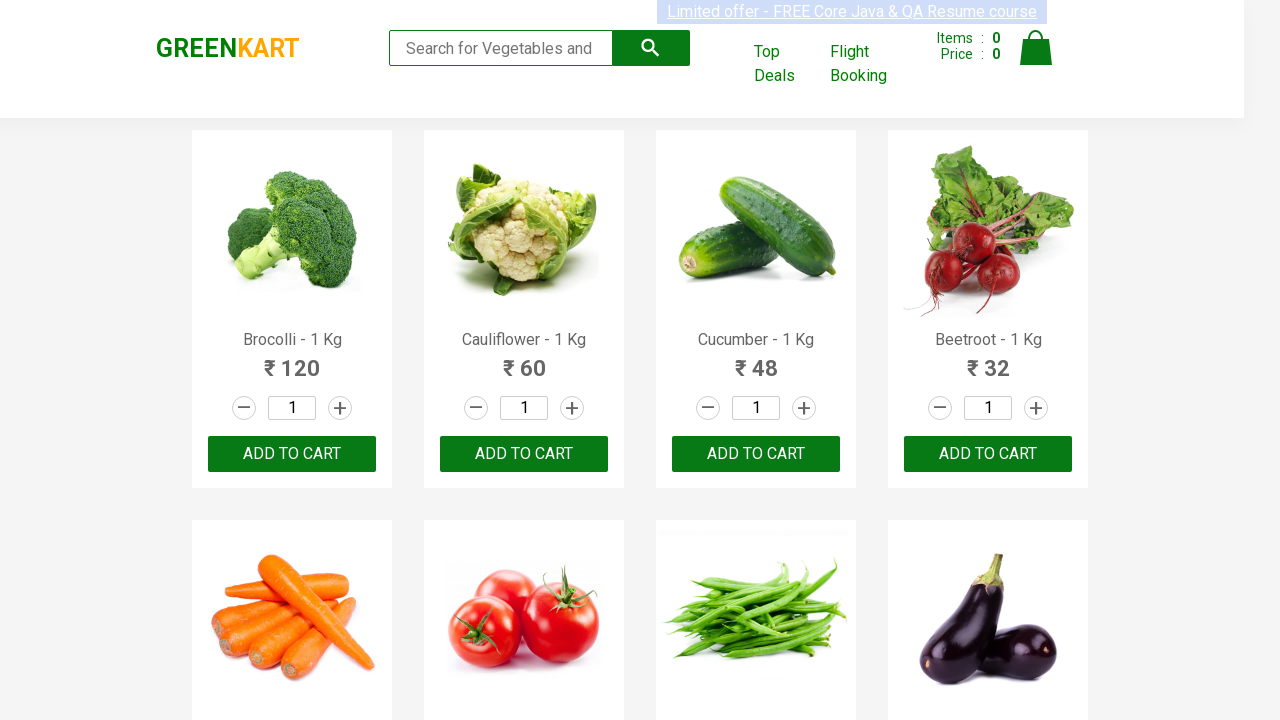

Waited for page to reach domcontentloaded state
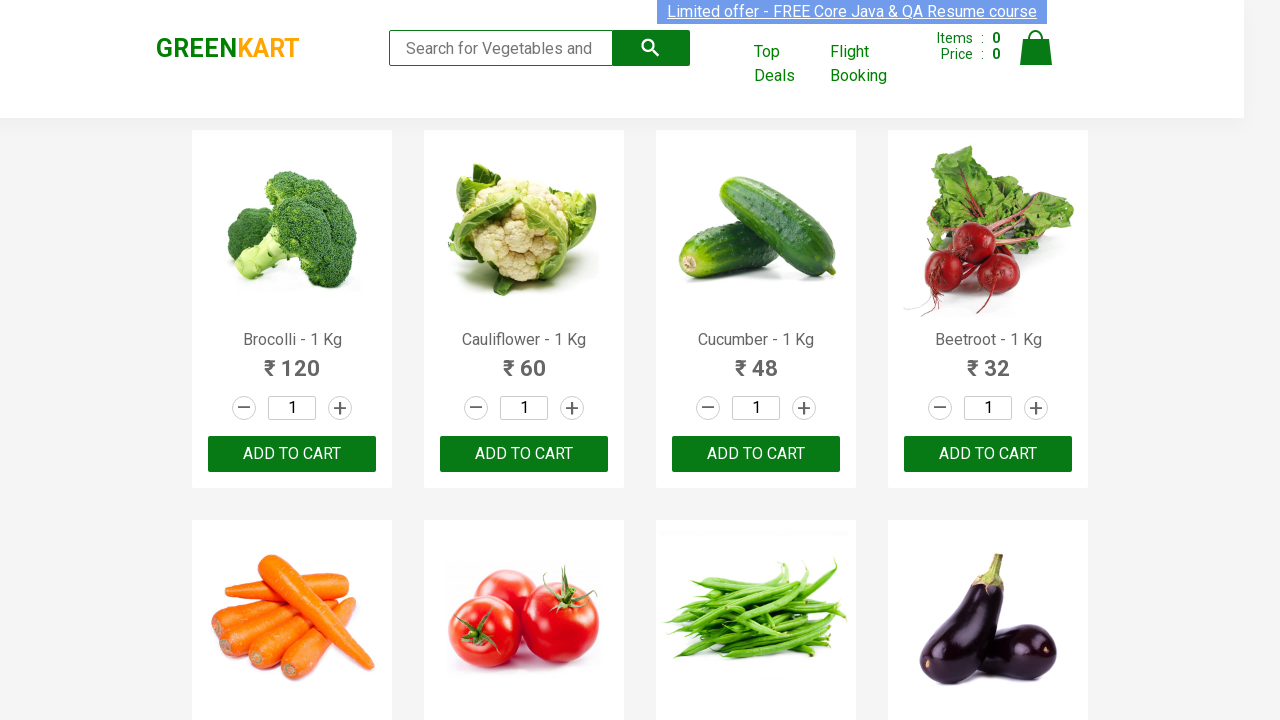

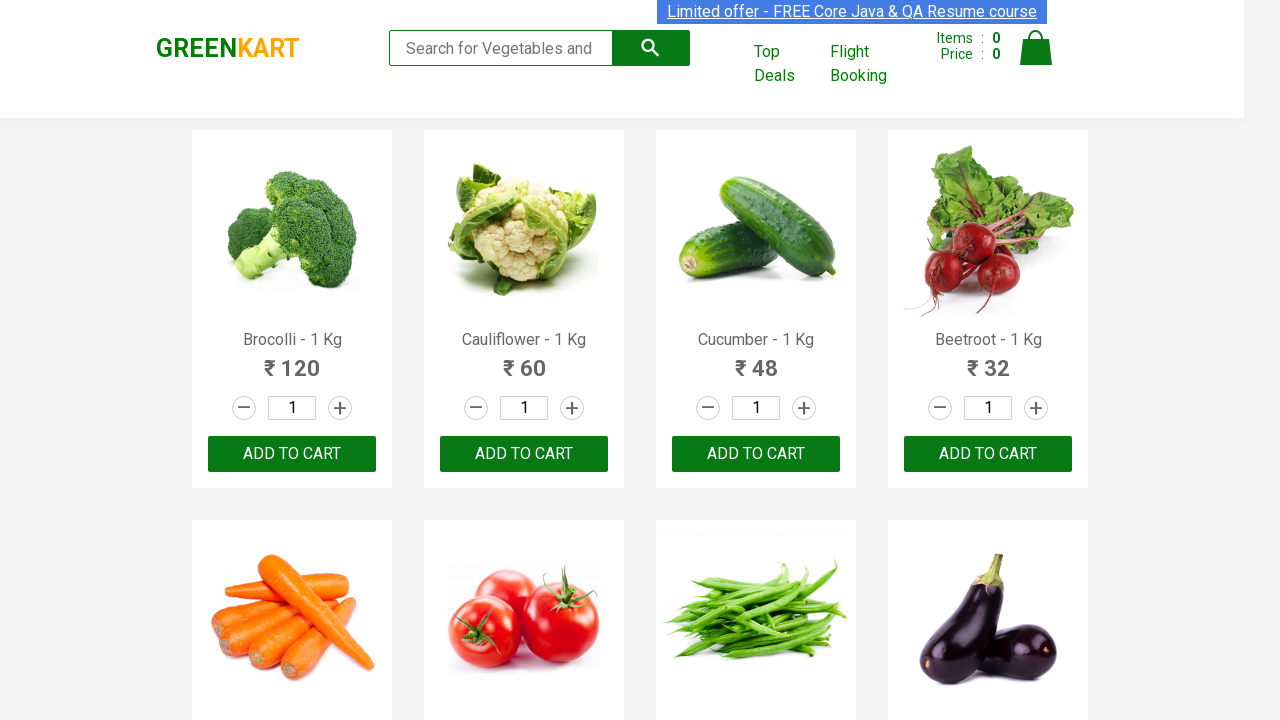